Tests various alert handling scenarios including simple alerts, confirmation dialogs, and prompt boxes on a demo page

Starting URL: https://demo.automationtesting.in/Alerts.html

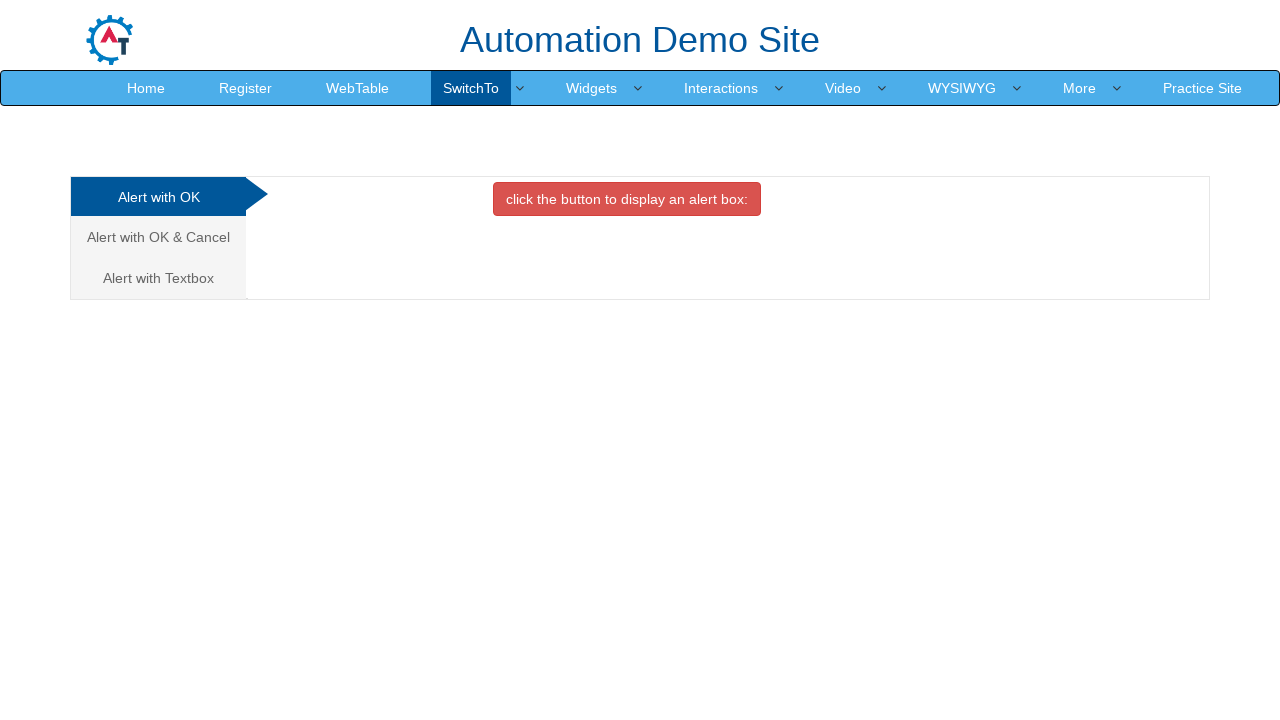

Clicked the first alert button to trigger simple alert at (627, 199) on xpath=/html/body/div[1]/div/div/div/div[2]/div[1]/button
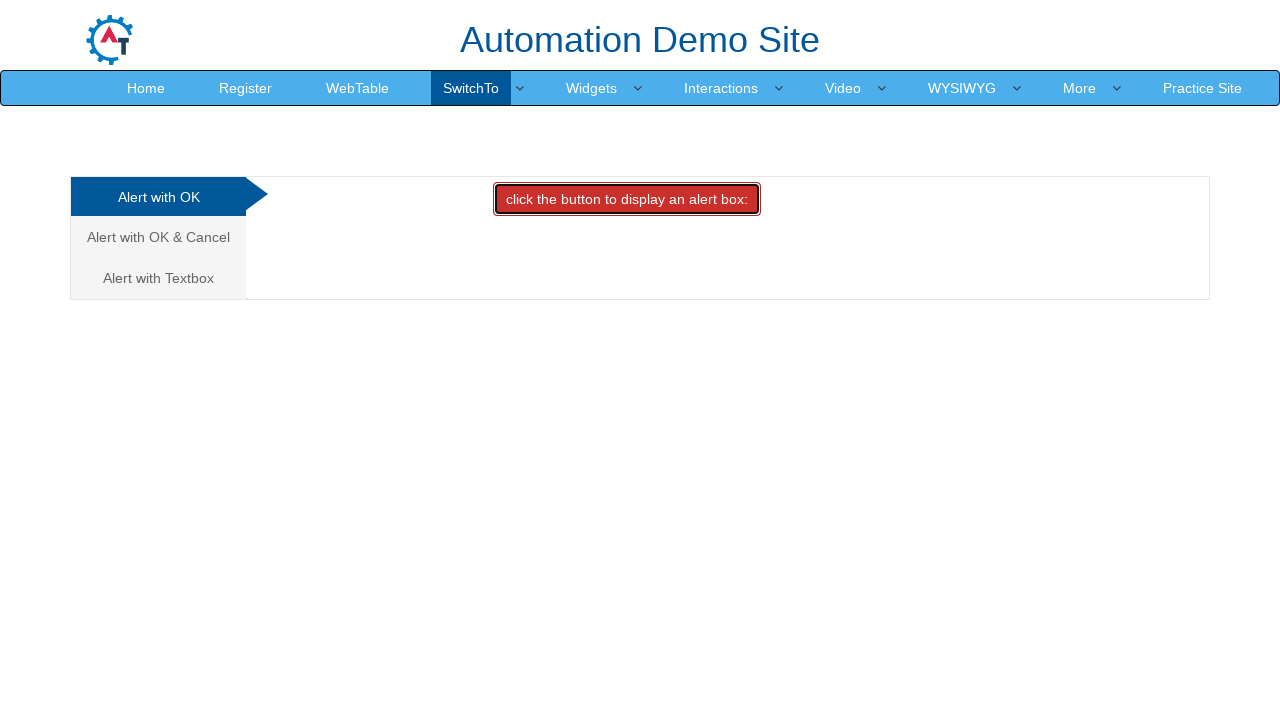

Set up dialog handler to accept simple alert
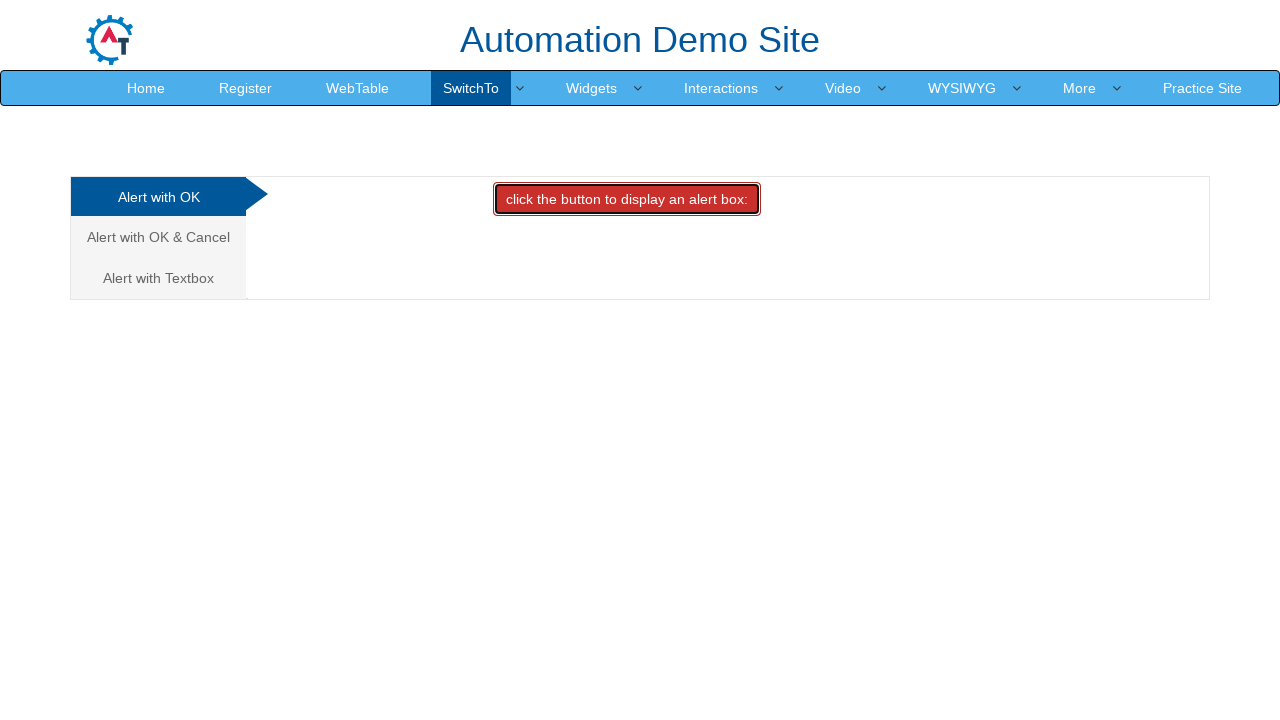

Navigated to Alert with OK & Cancel section at (158, 237) on text=Alert with OK & Cancel
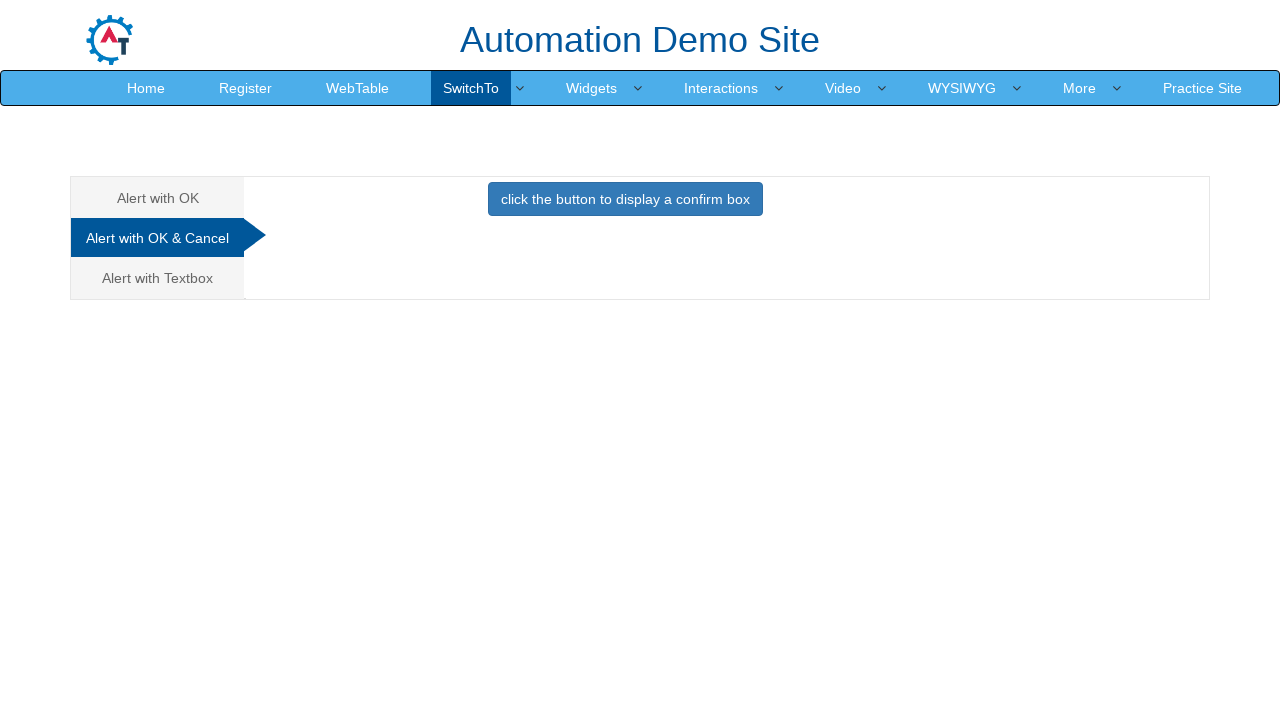

Clicked the confirm box alert button at (625, 199) on xpath=/html/body/div[1]/div/div/div/div[2]/div[2]/button
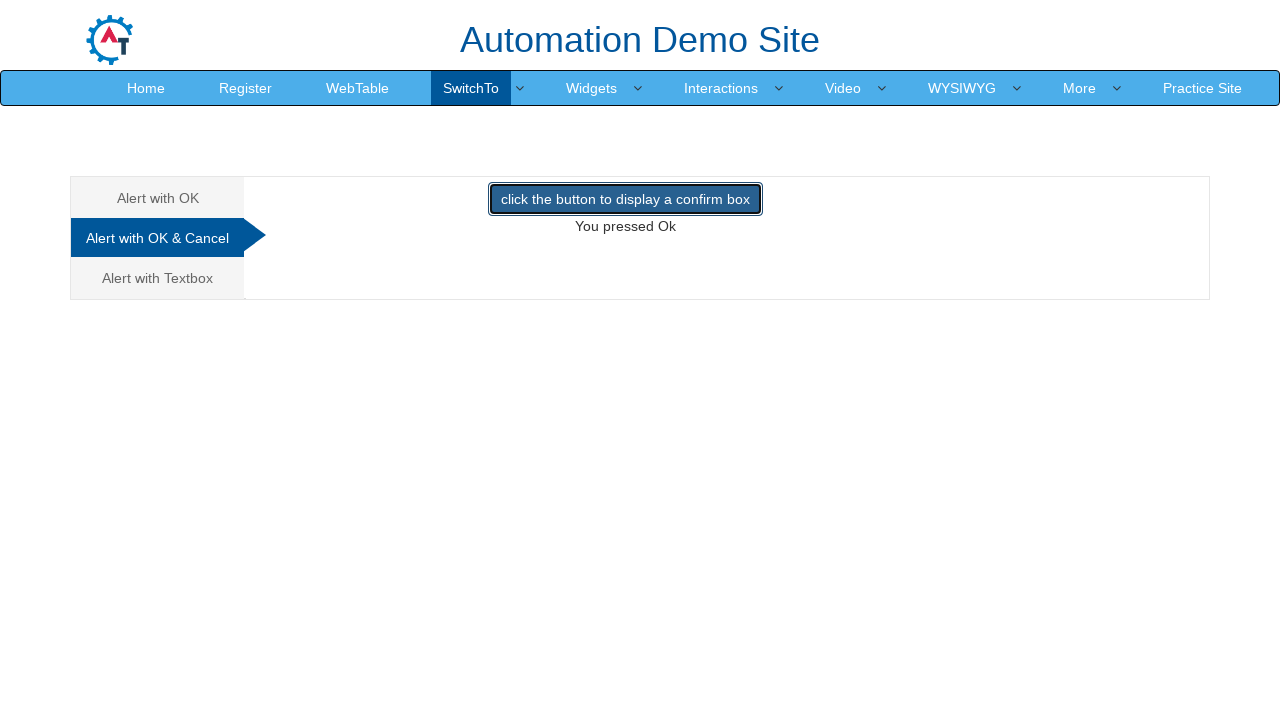

Set up dialog handler to dismiss confirmation dialog
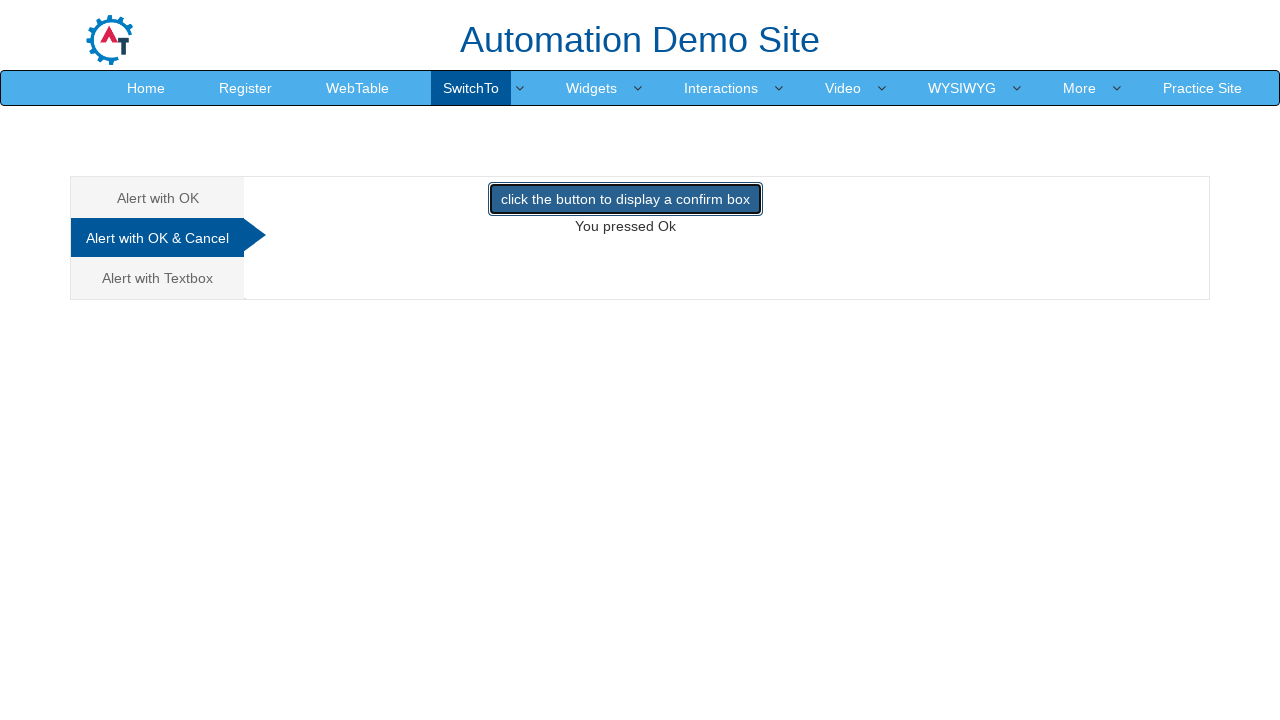

Navigated to Alert with Textbox section at (158, 278) on text=Alert with Textbox
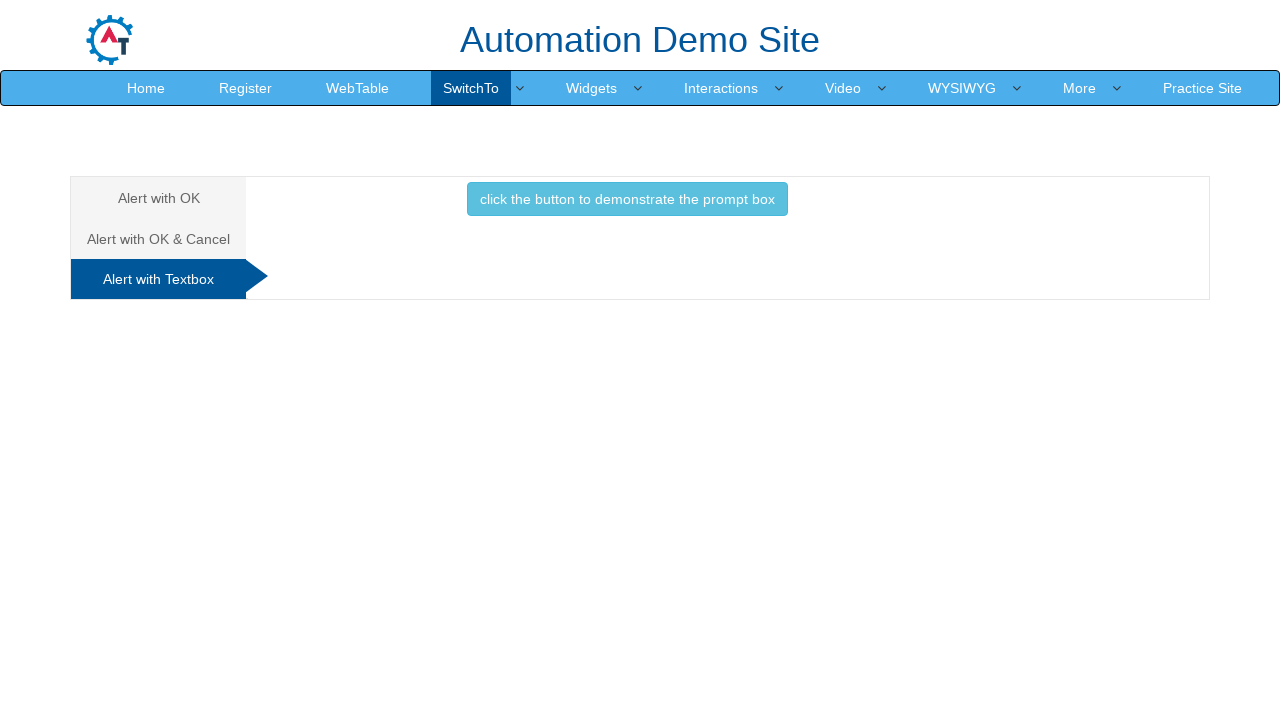

Clicked the prompt box alert button at (627, 199) on xpath=/html/body/div[1]/div/div/div/div[2]/div[3]/button
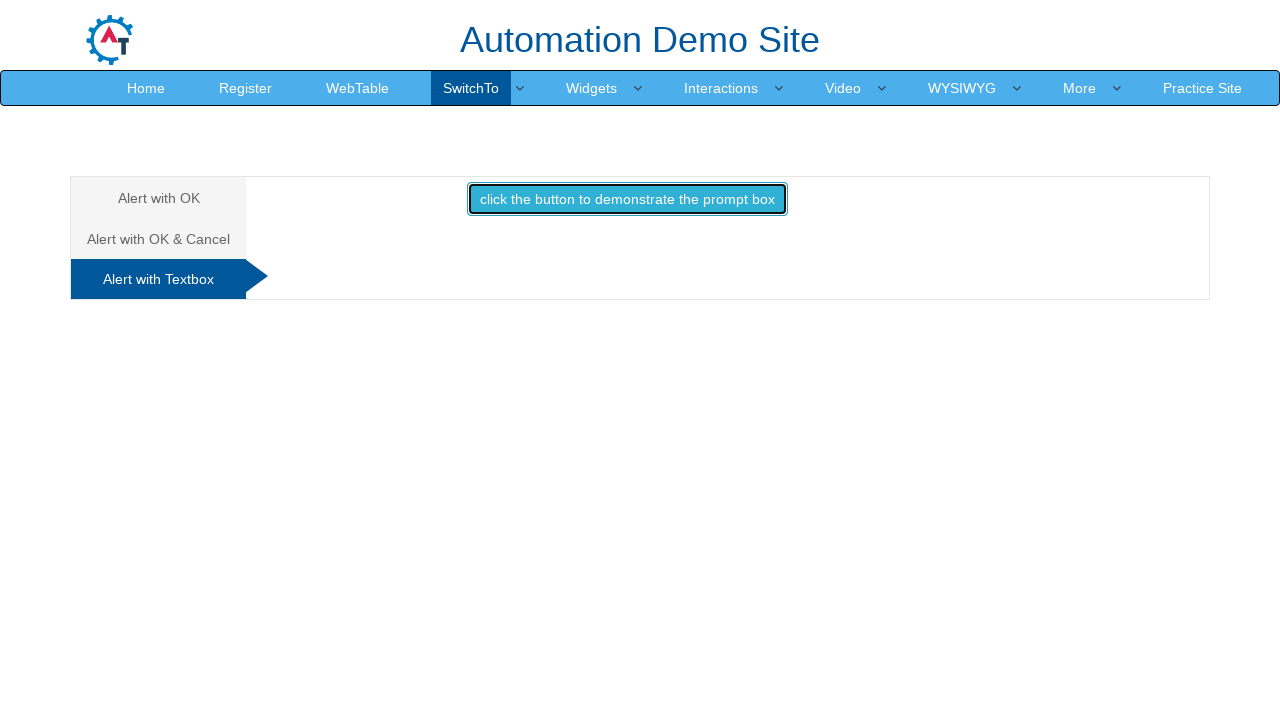

Set up dialog handler to enter 'selenium' in prompt and accept
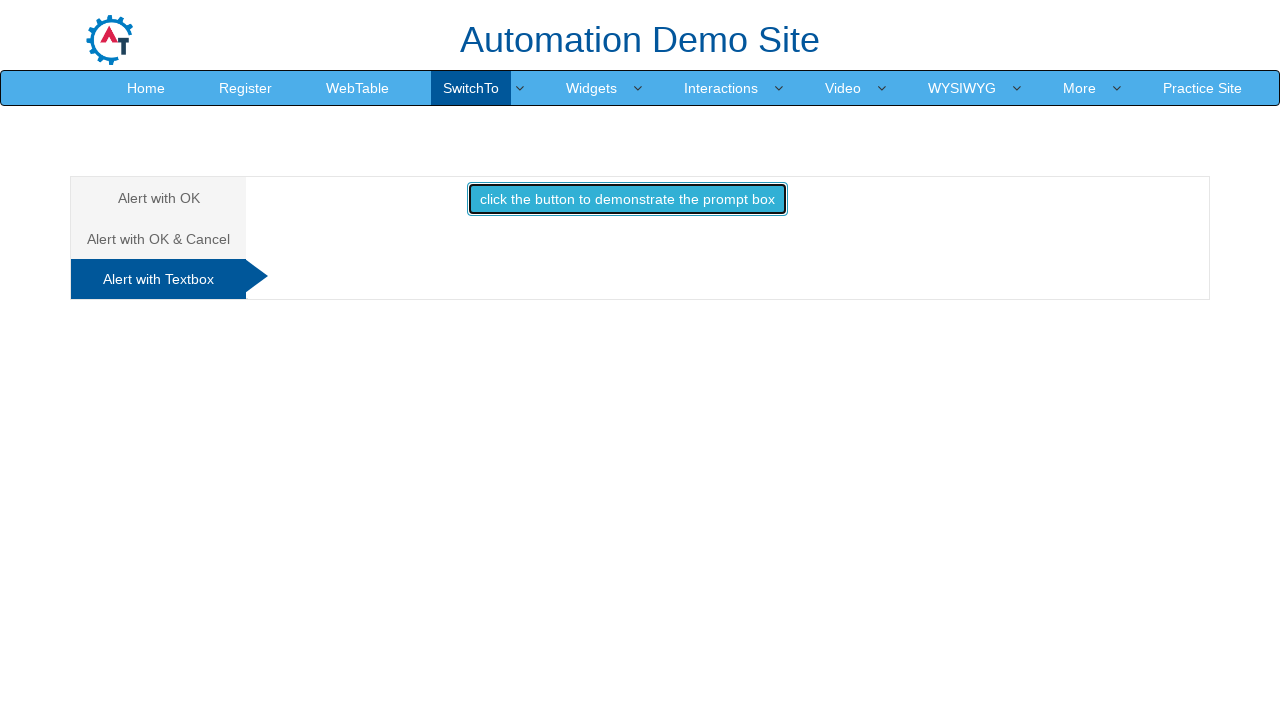

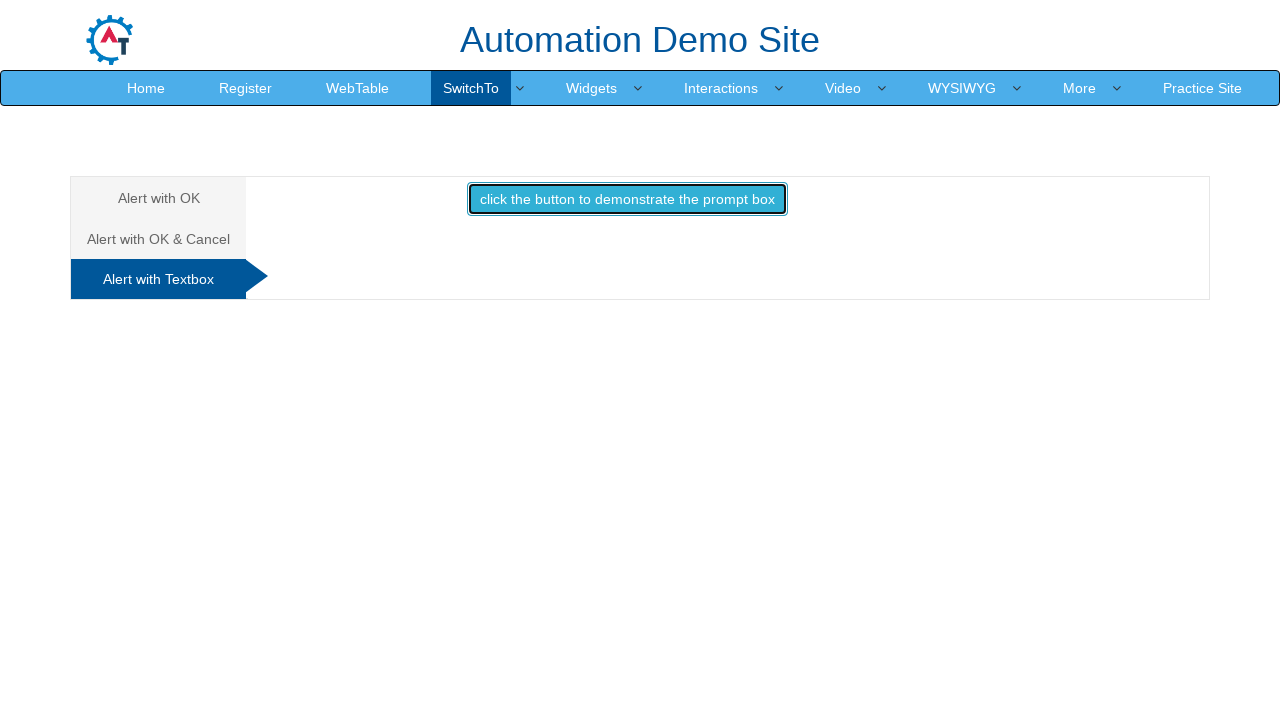